Tests JavaScript Alert dialog by clicking a button to trigger the alert and accepting it, then verifying the result text is displayed correctly.

Starting URL: https://the-internet.herokuapp.com/javascript_alerts

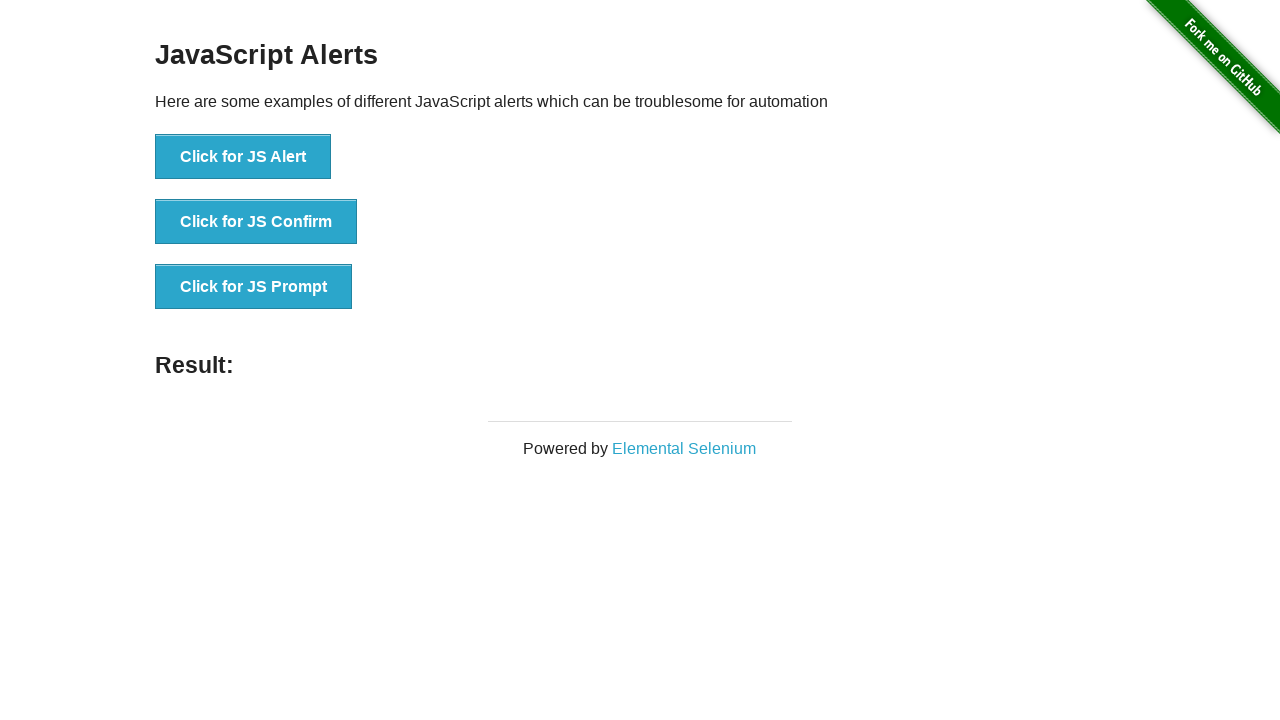

Clicked button to trigger JavaScript Alert at (243, 157) on xpath=//button[text() = 'Click for JS Alert']
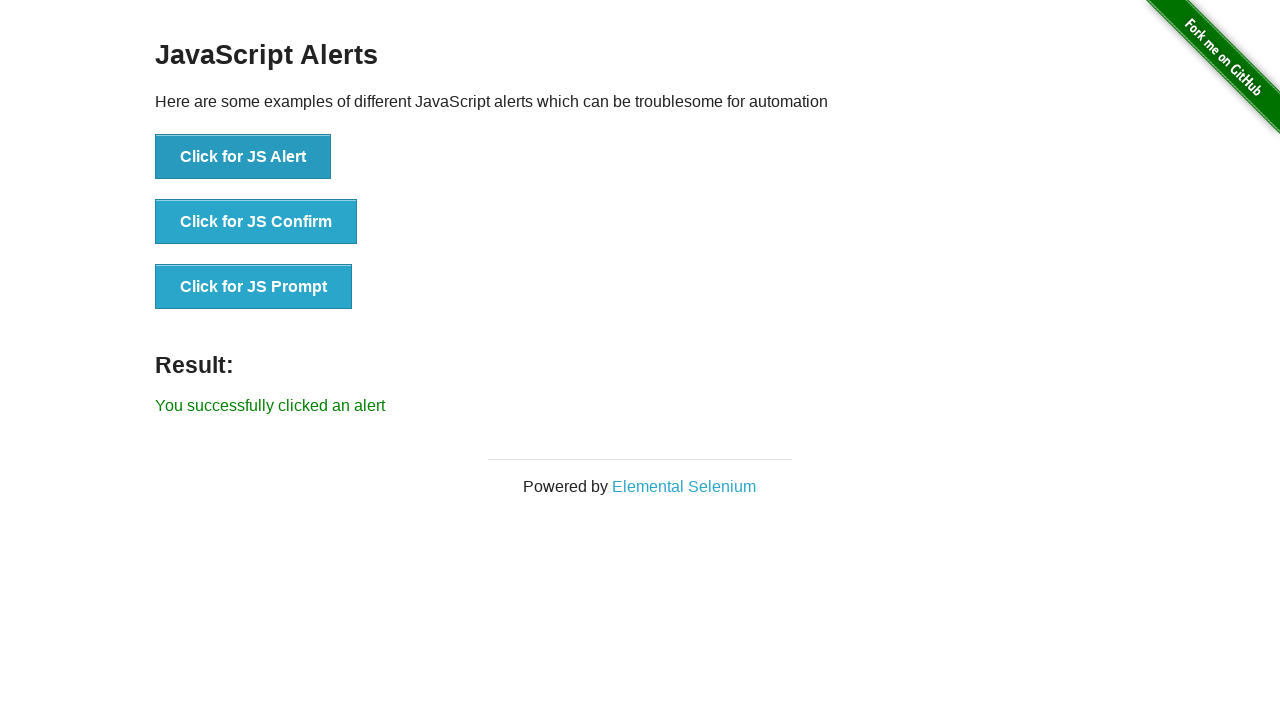

Set up dialog handler to accept alert
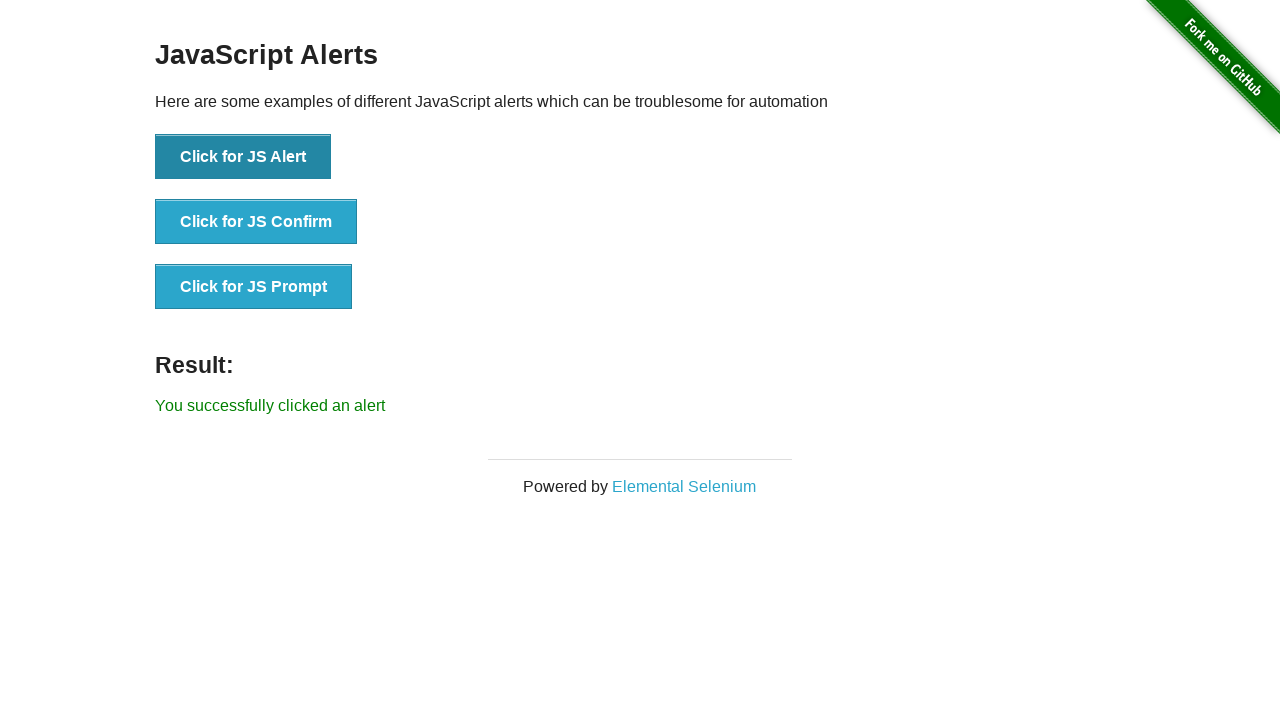

Result text element loaded after accepting alert
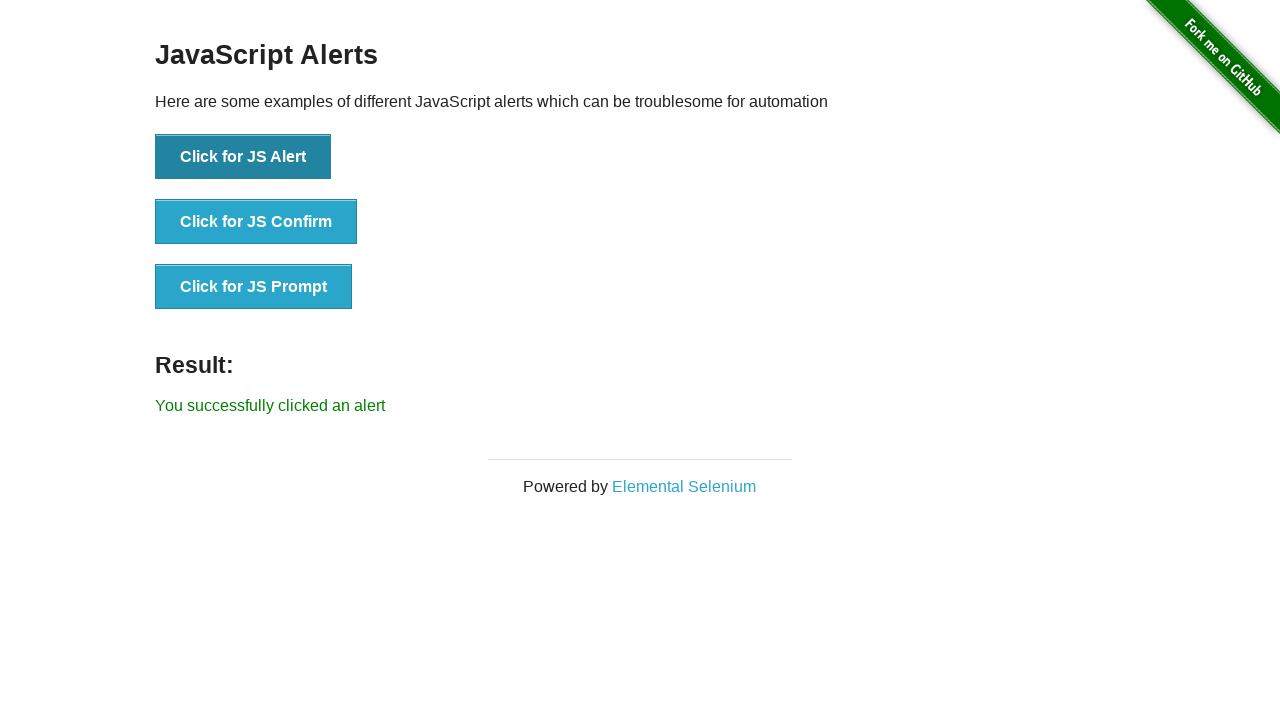

Retrieved result text content
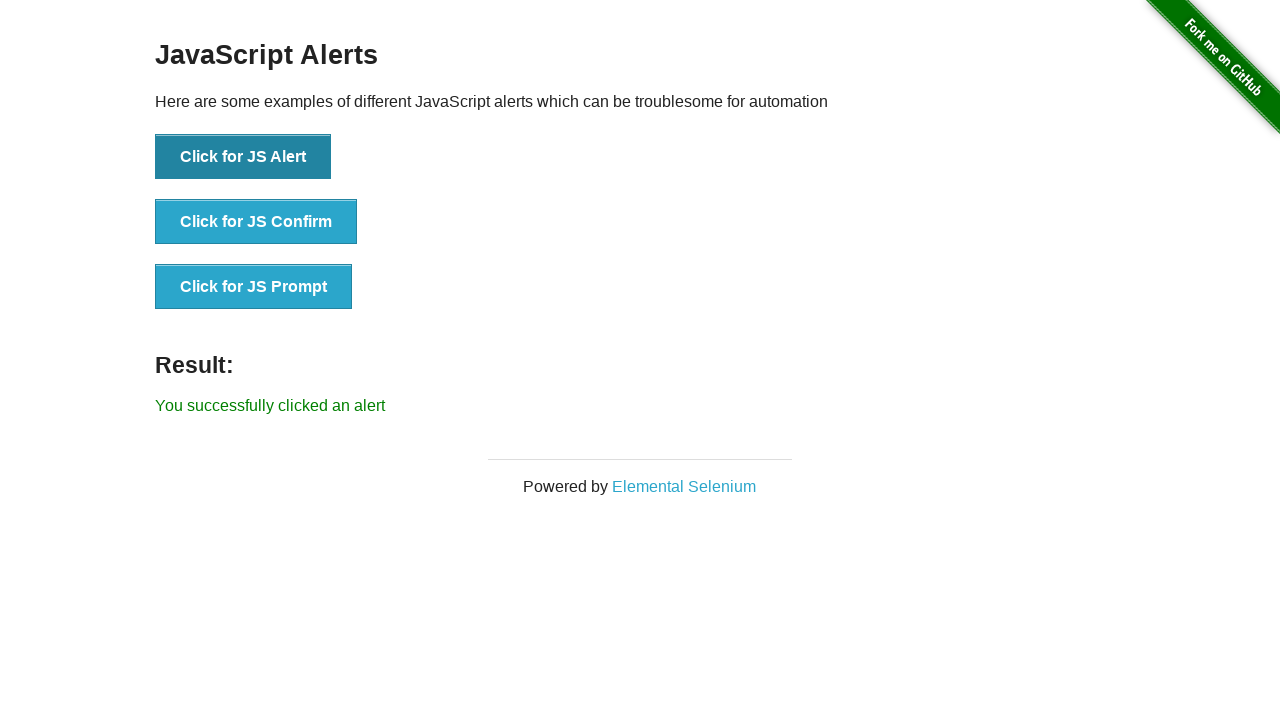

Verified result text matches expected message: 'You successfully clicked an alert'
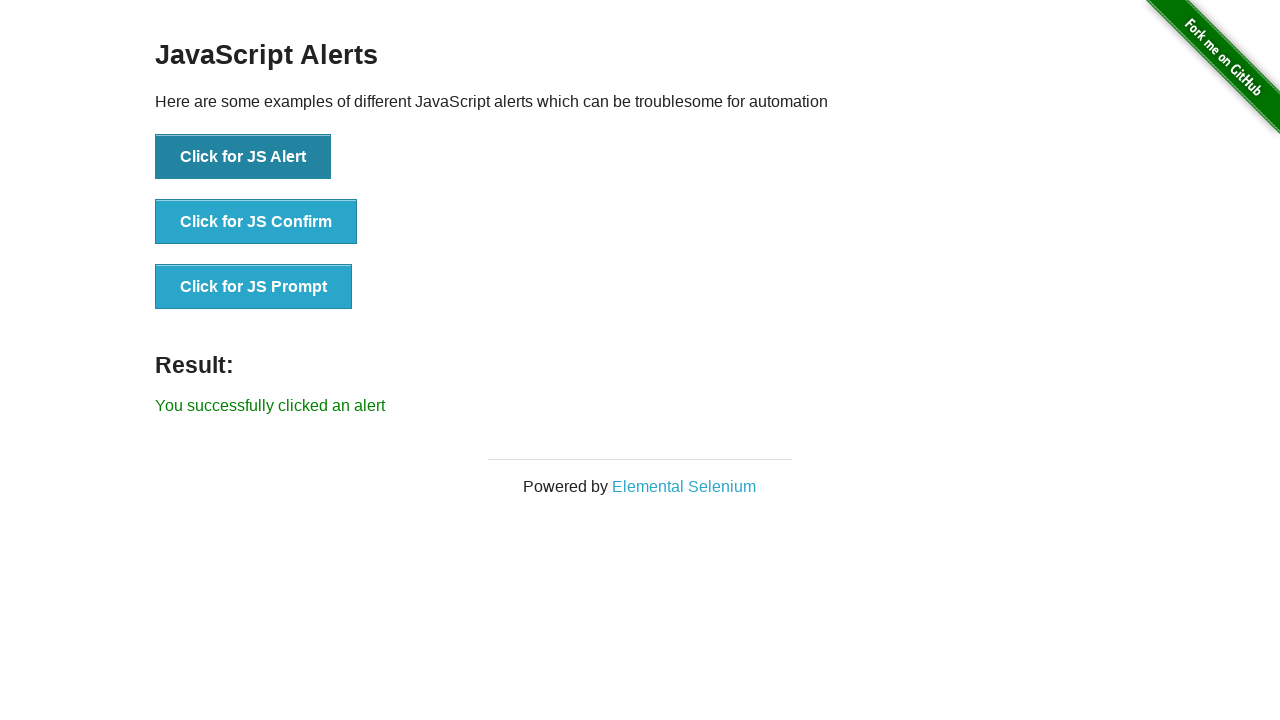

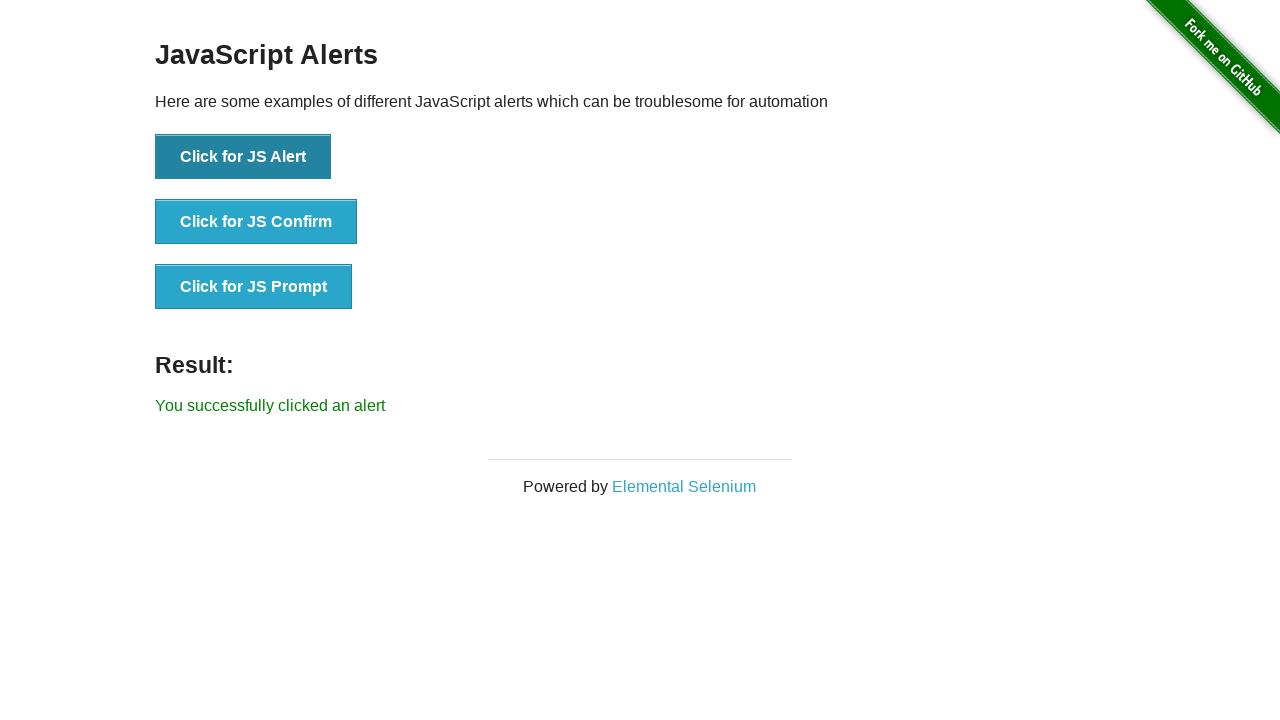